Tests multi-tab handling by clicking buttons that open new tabs, switching between tabs, and verifying page content on each tab

Starting URL: https://v1.training-support.net/selenium/tab-opener

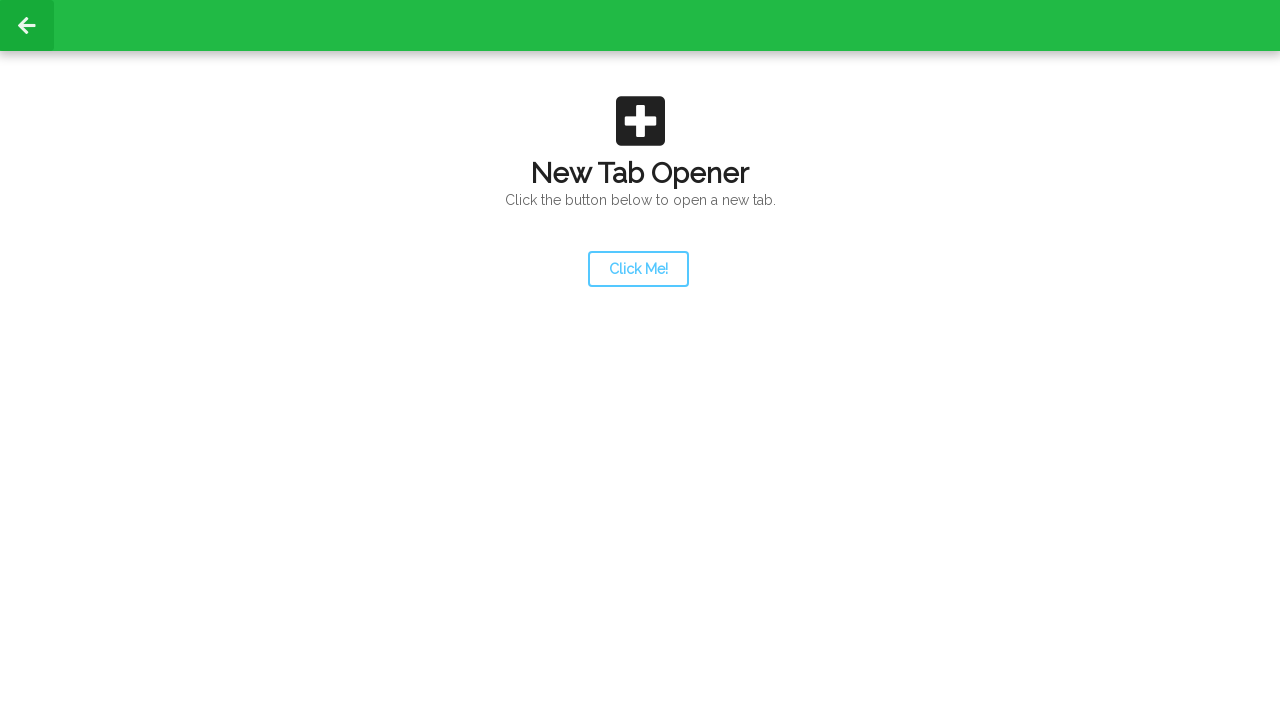

Clicked launcher button to open a new tab at (638, 269) on #launcher
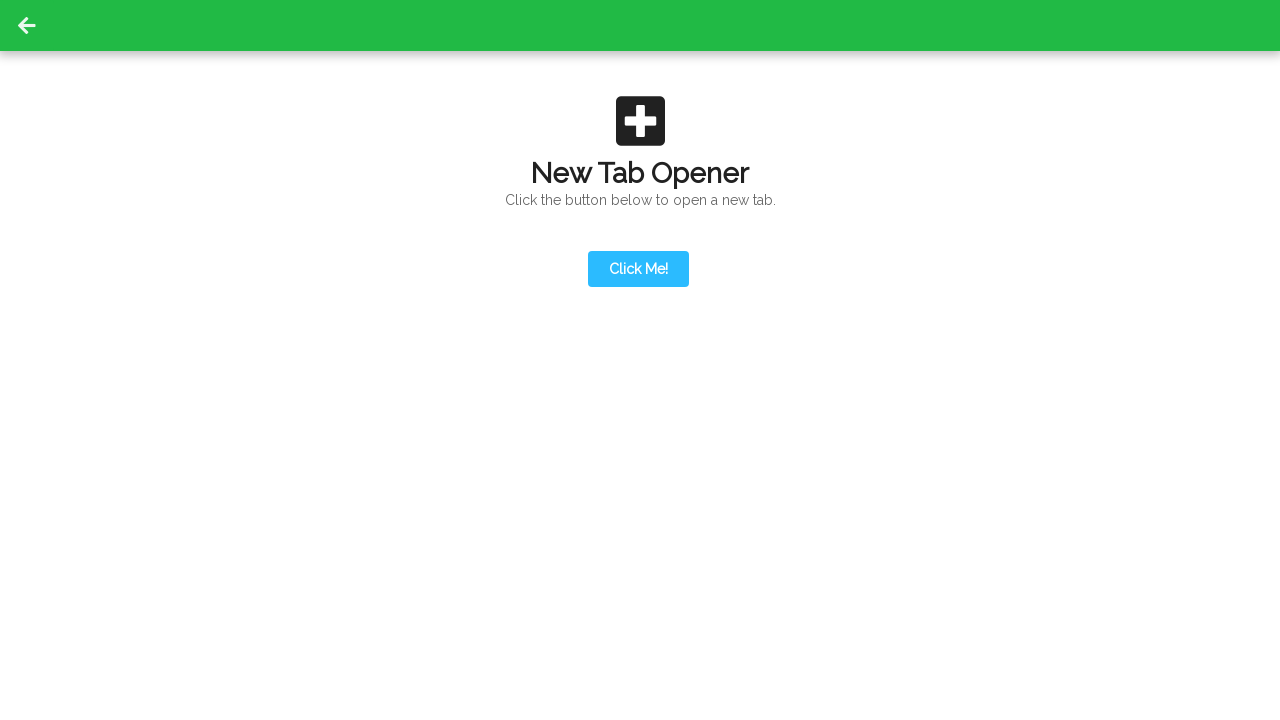

Switched to newly opened second tab
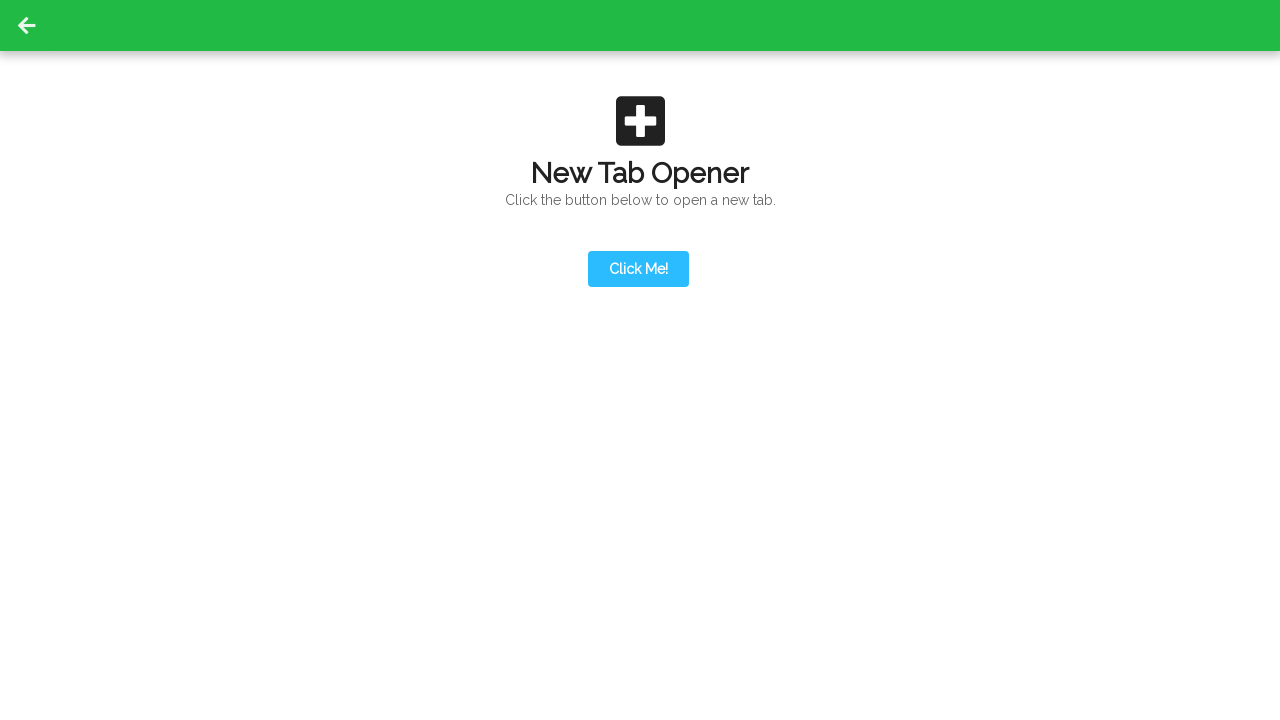

Waited for second tab to load completely
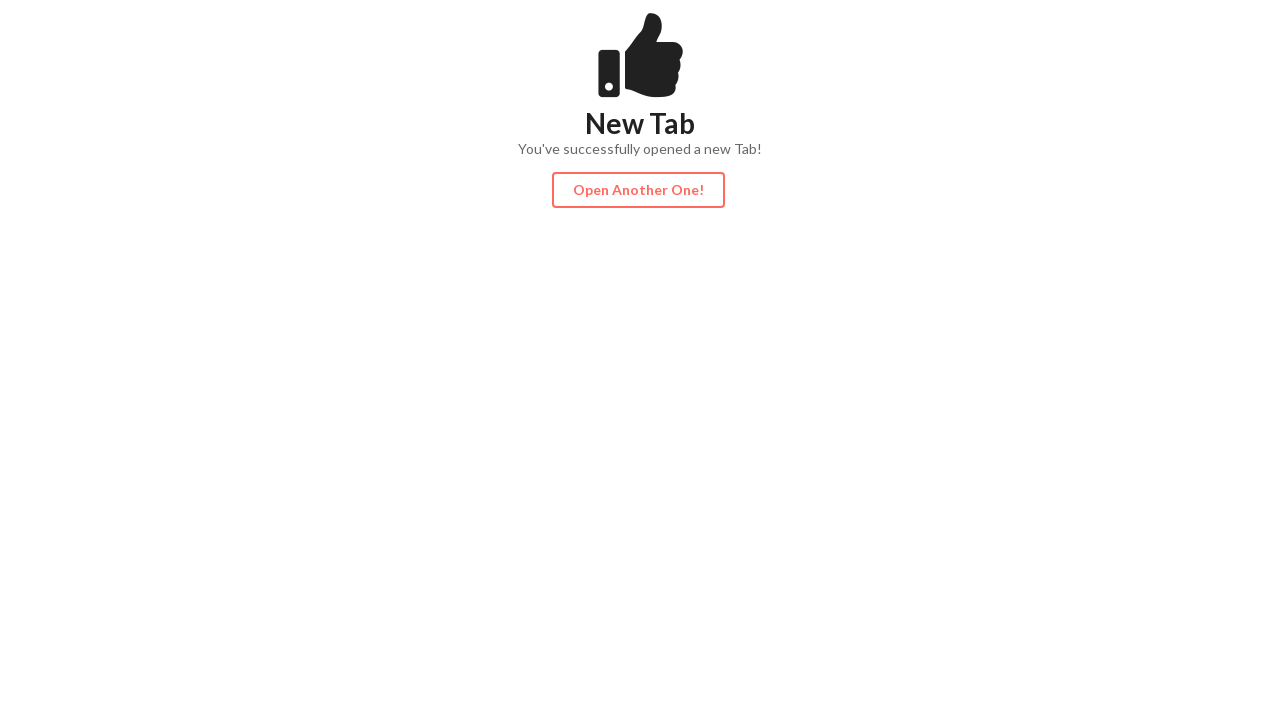

Action button became visible on second tab
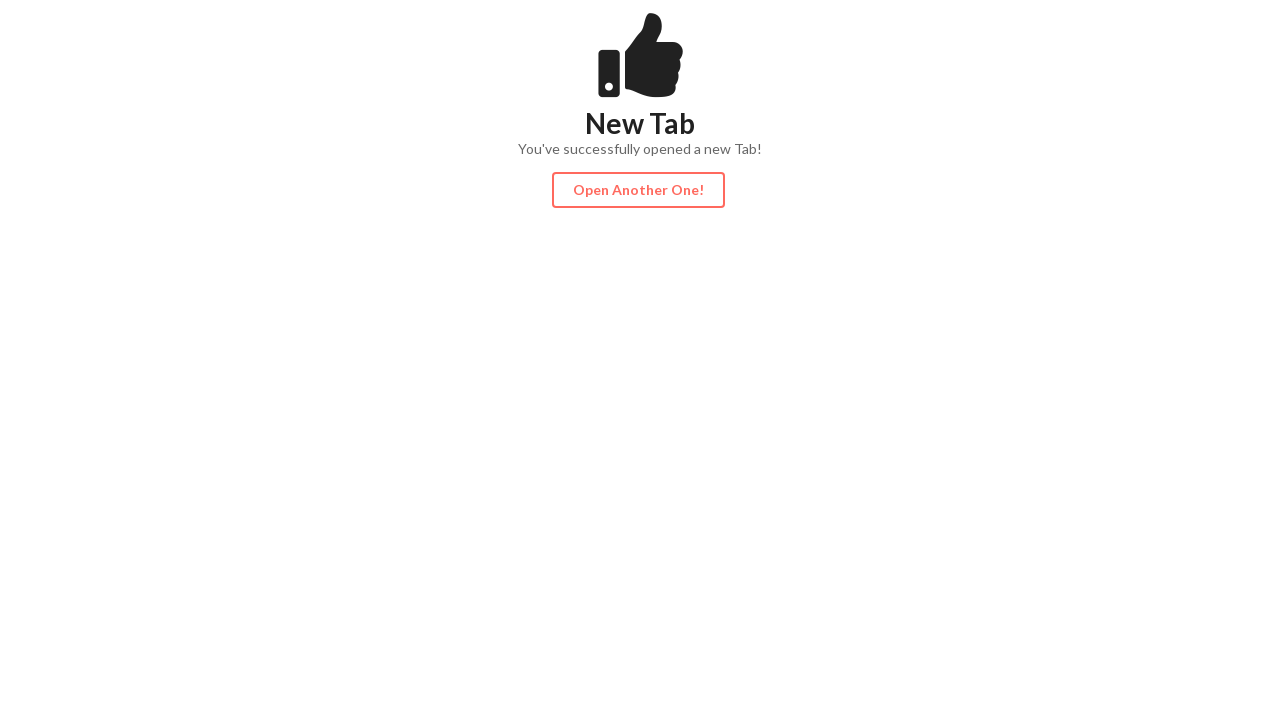

Content verified on second tab
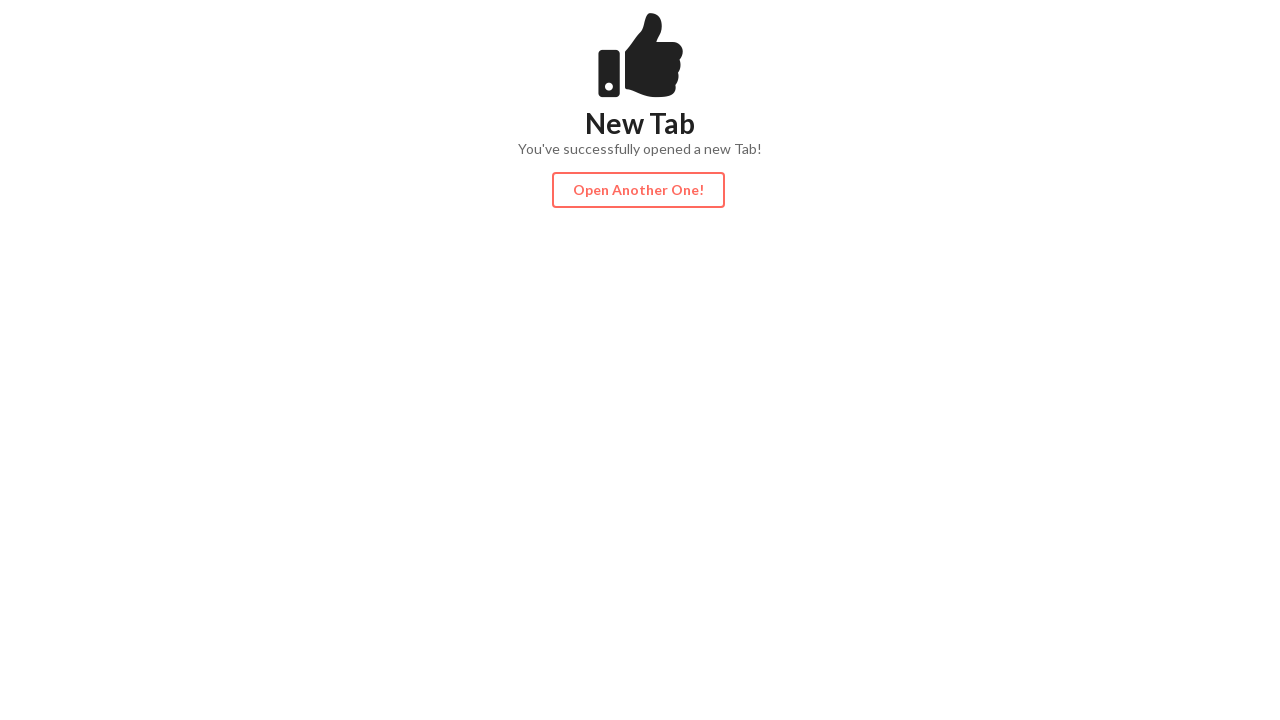

Clicked action button on second tab to open third tab at (638, 190) on #actionButton
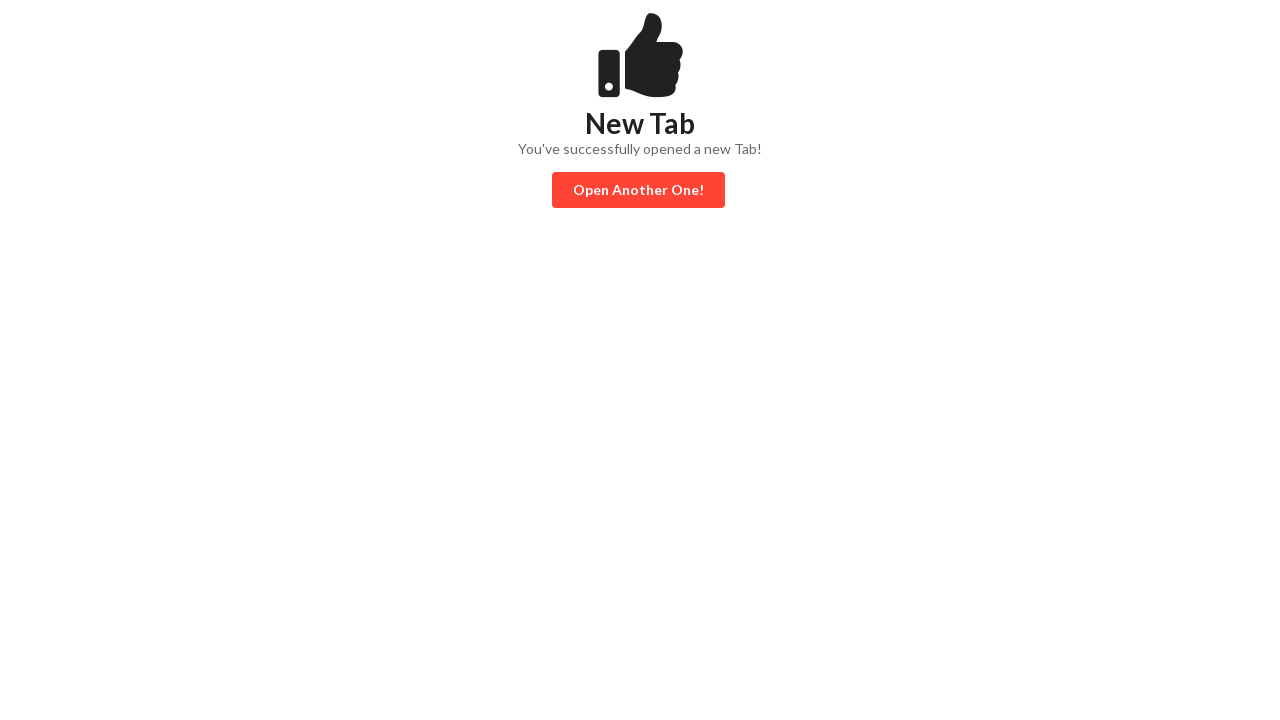

Switched to newly opened third tab
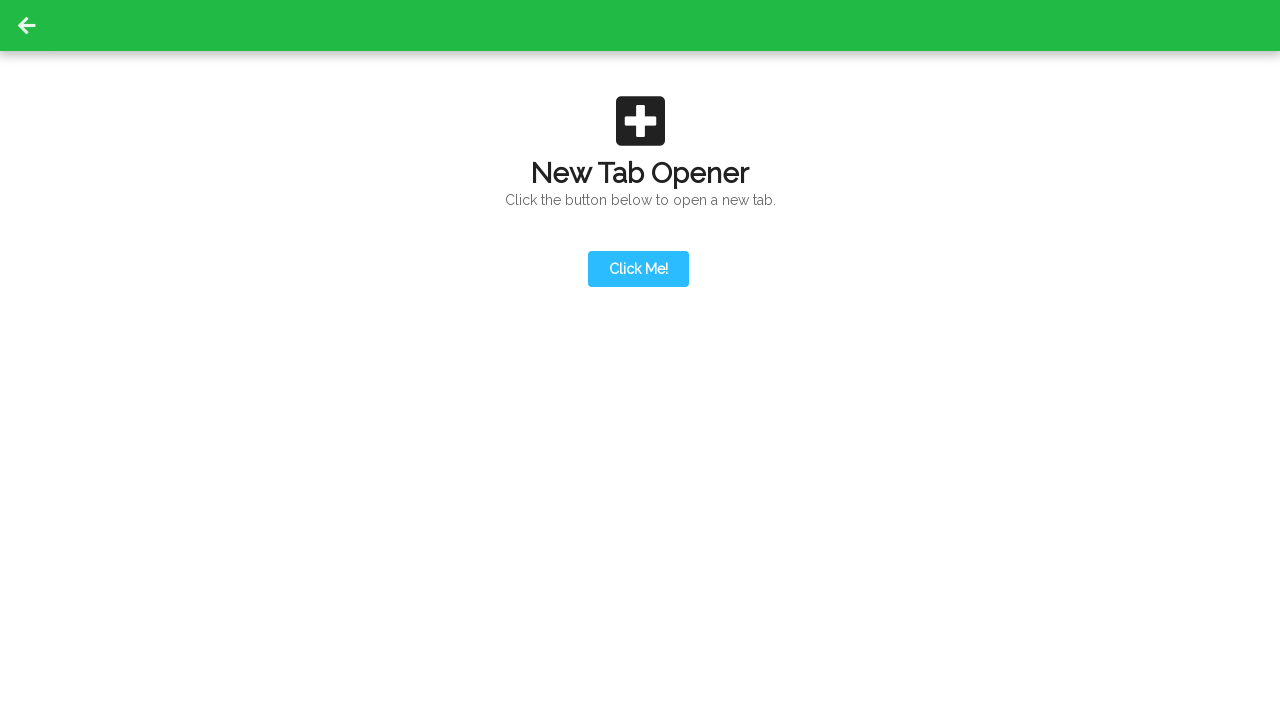

Waited for third tab to load completely
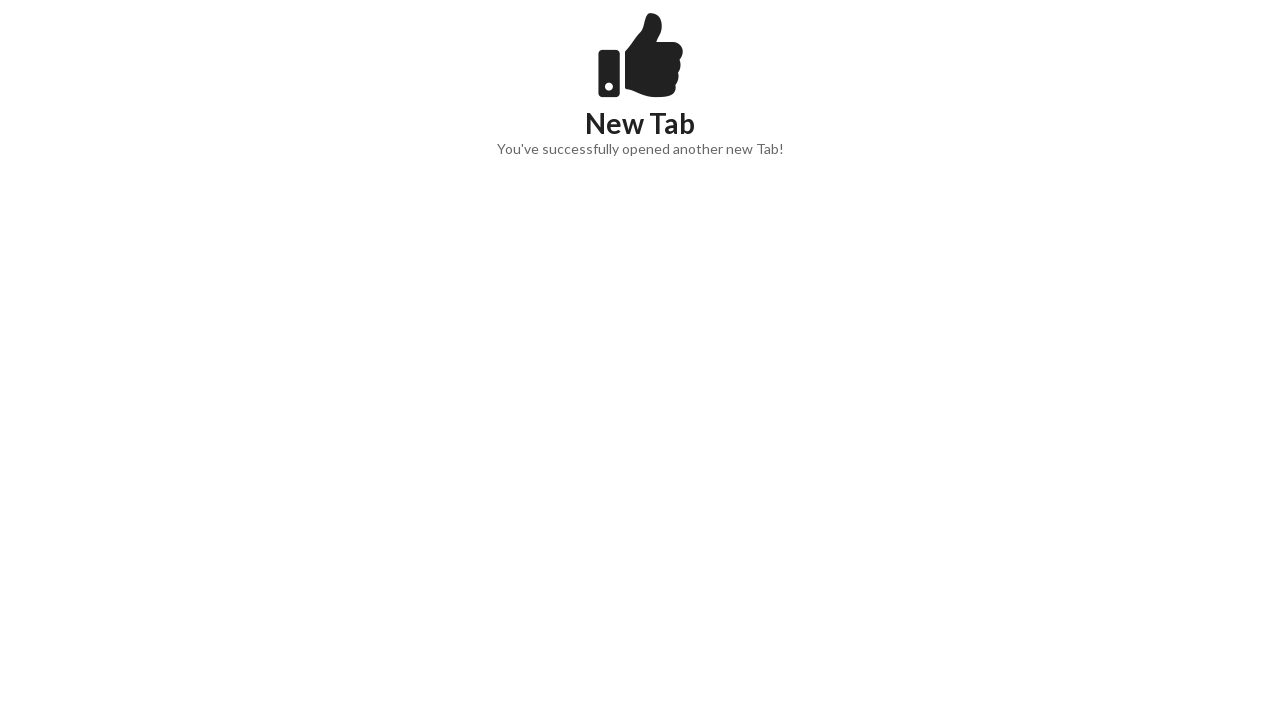

Content verified on third tab
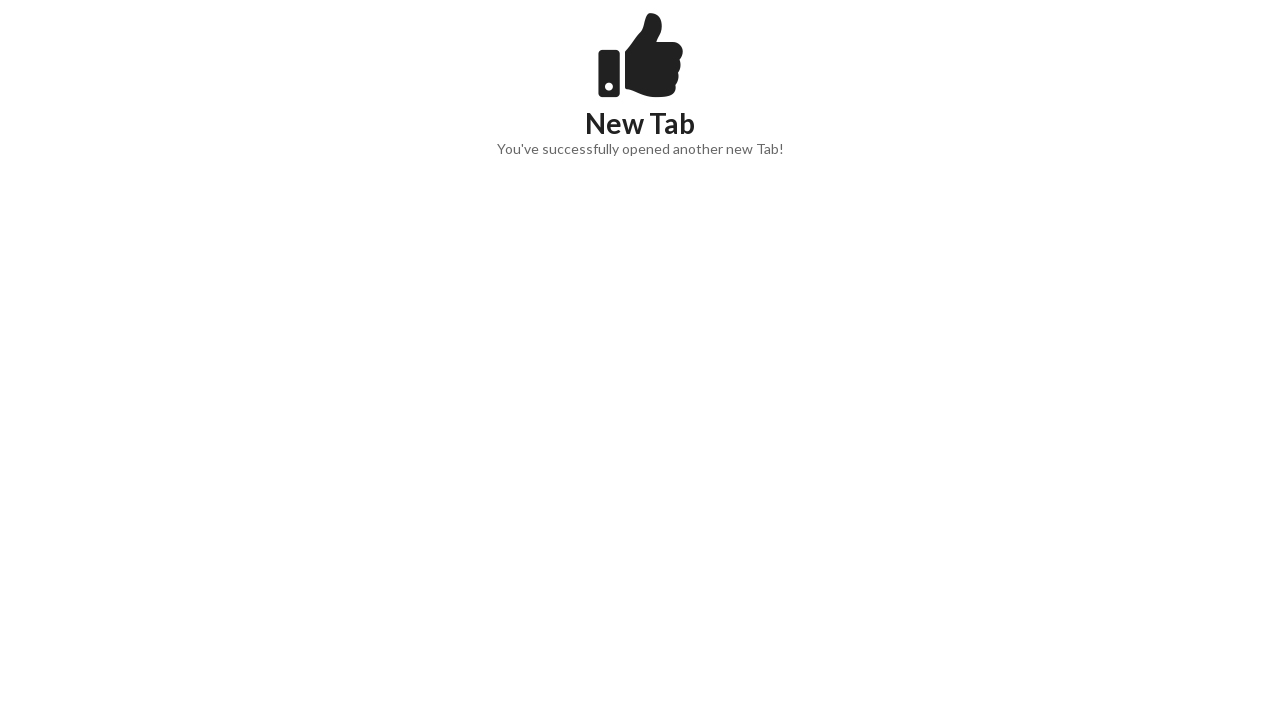

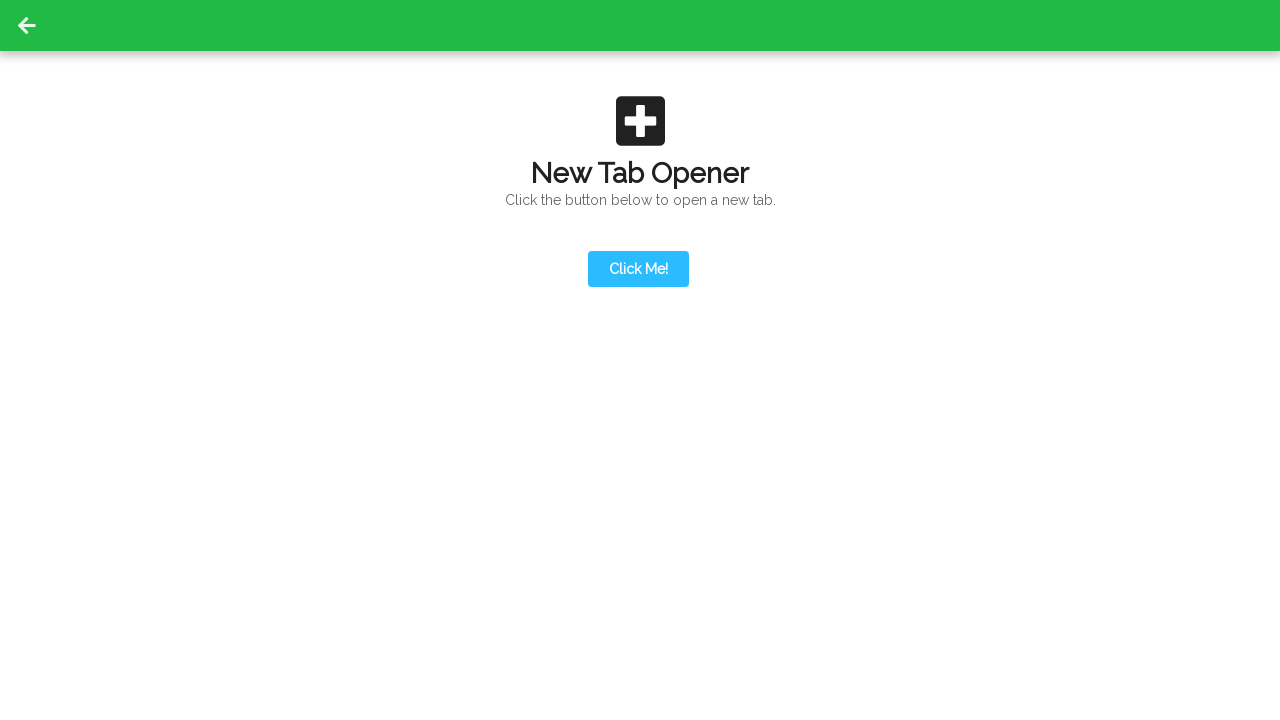